Navigates to the signup page via the "Sign up" link and verifies the signup page is displayed

Starting URL: https://cannatrader-frontend.vercel.app/home

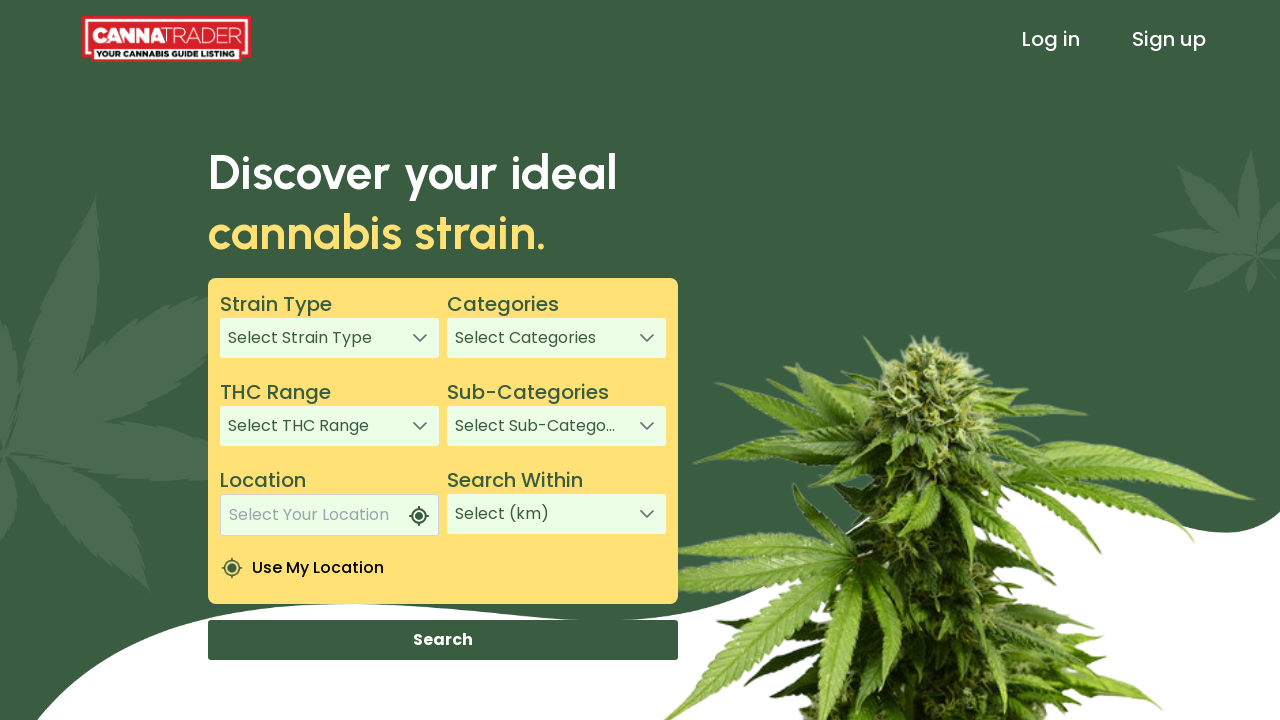

Clicked on 'Sign up' link at (1169, 39) on text='Sign up'
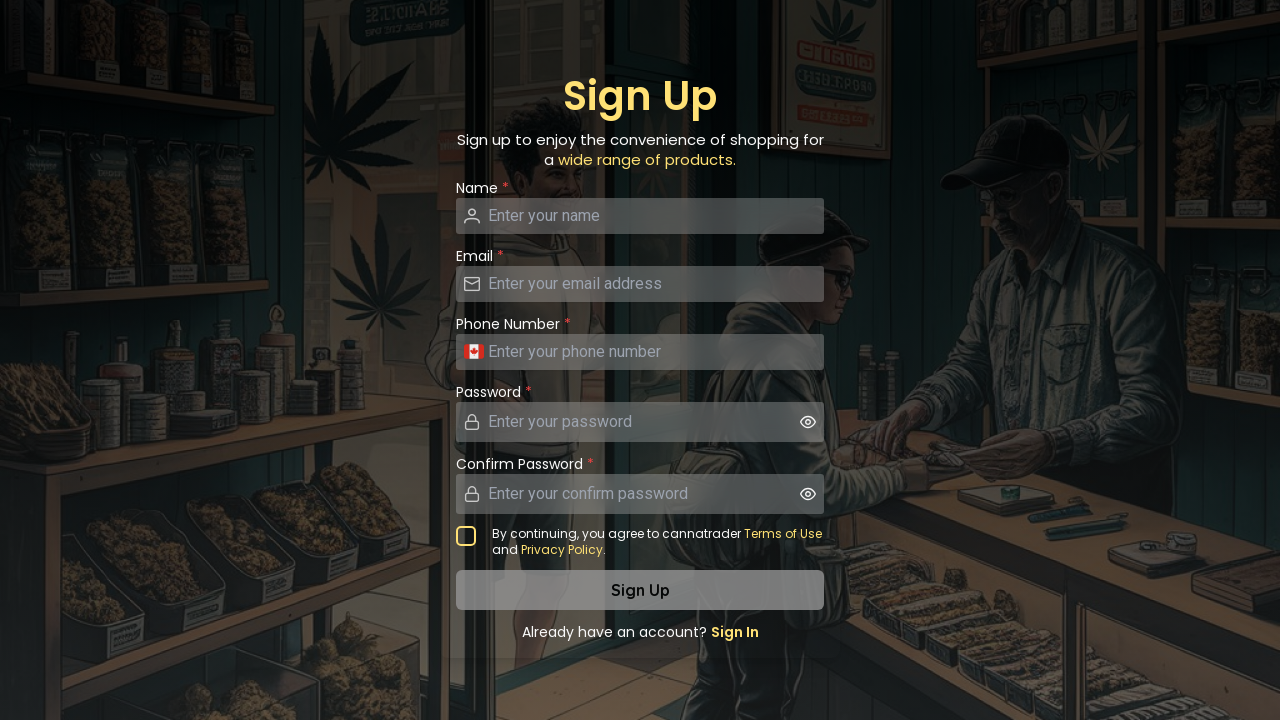

Signup page loaded and heading element is visible
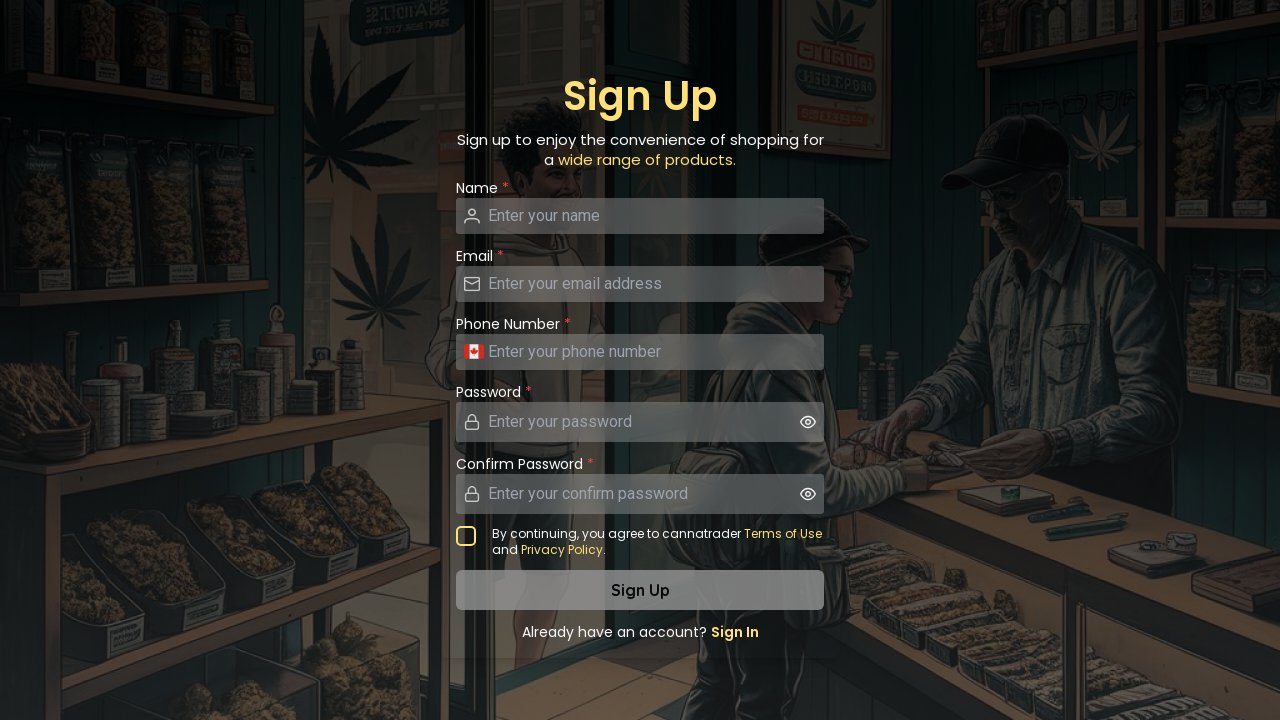

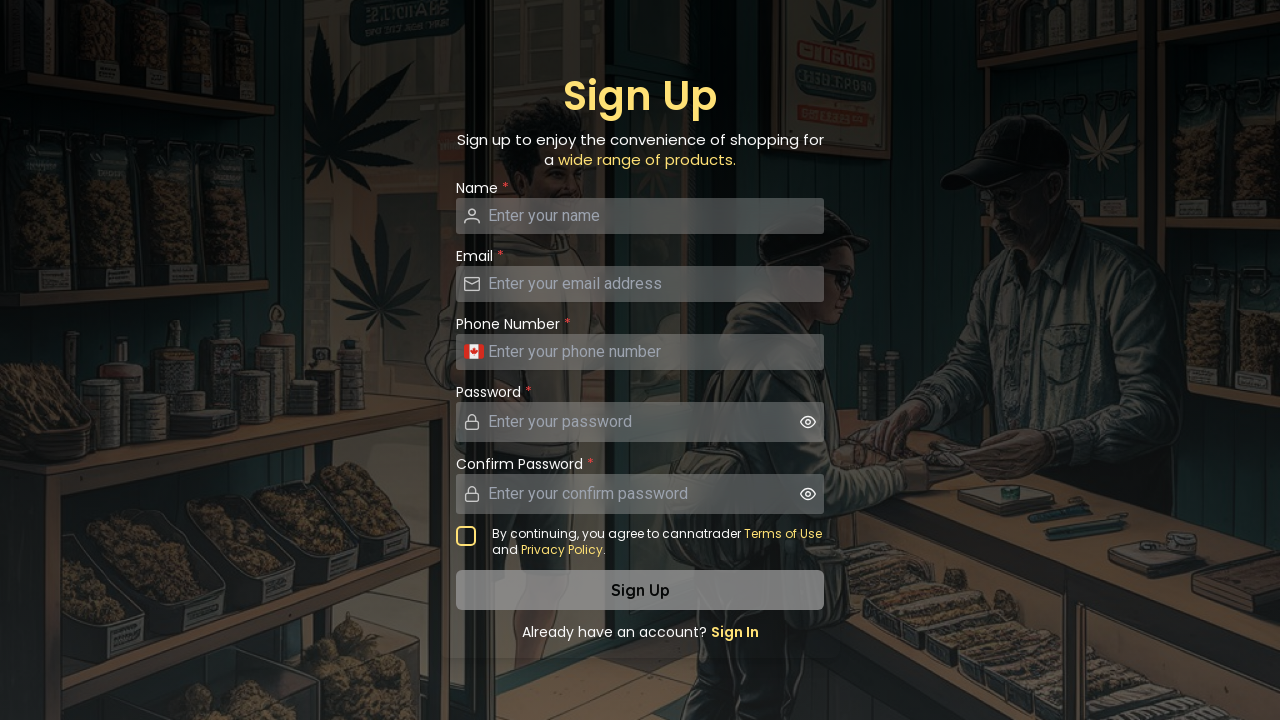